Navigates to the Zerodha Kite trading platform homepage and maximizes the browser window

Starting URL: https://kite.zerodha.com/

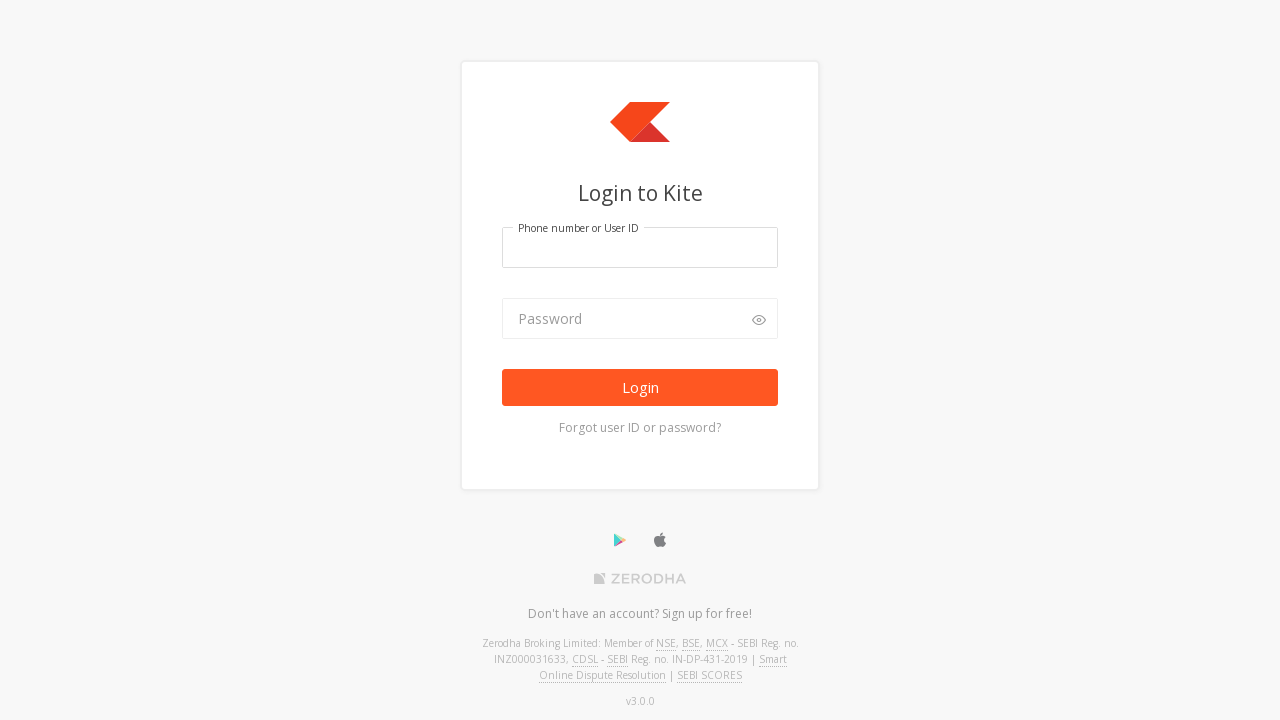

Set viewport size to 1920x1080
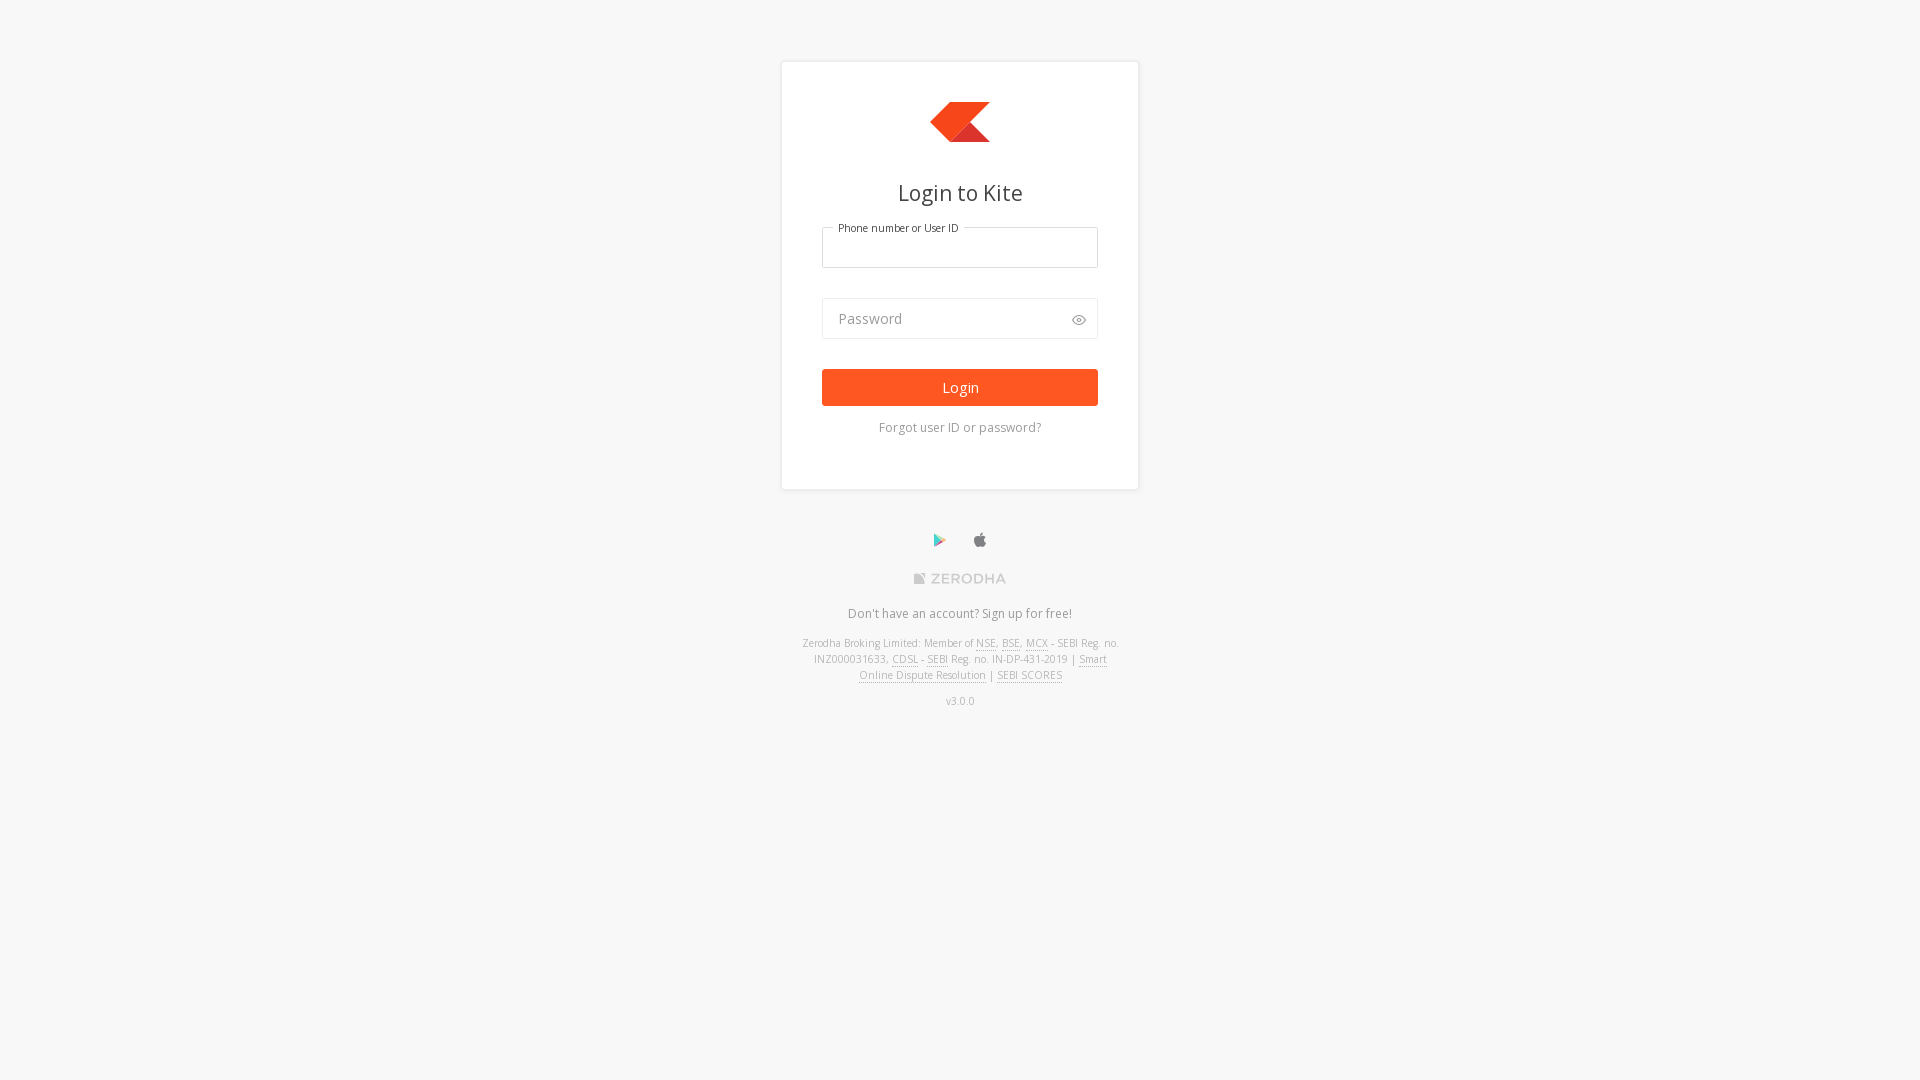

Zerodha Kite homepage loaded and DOM content ready
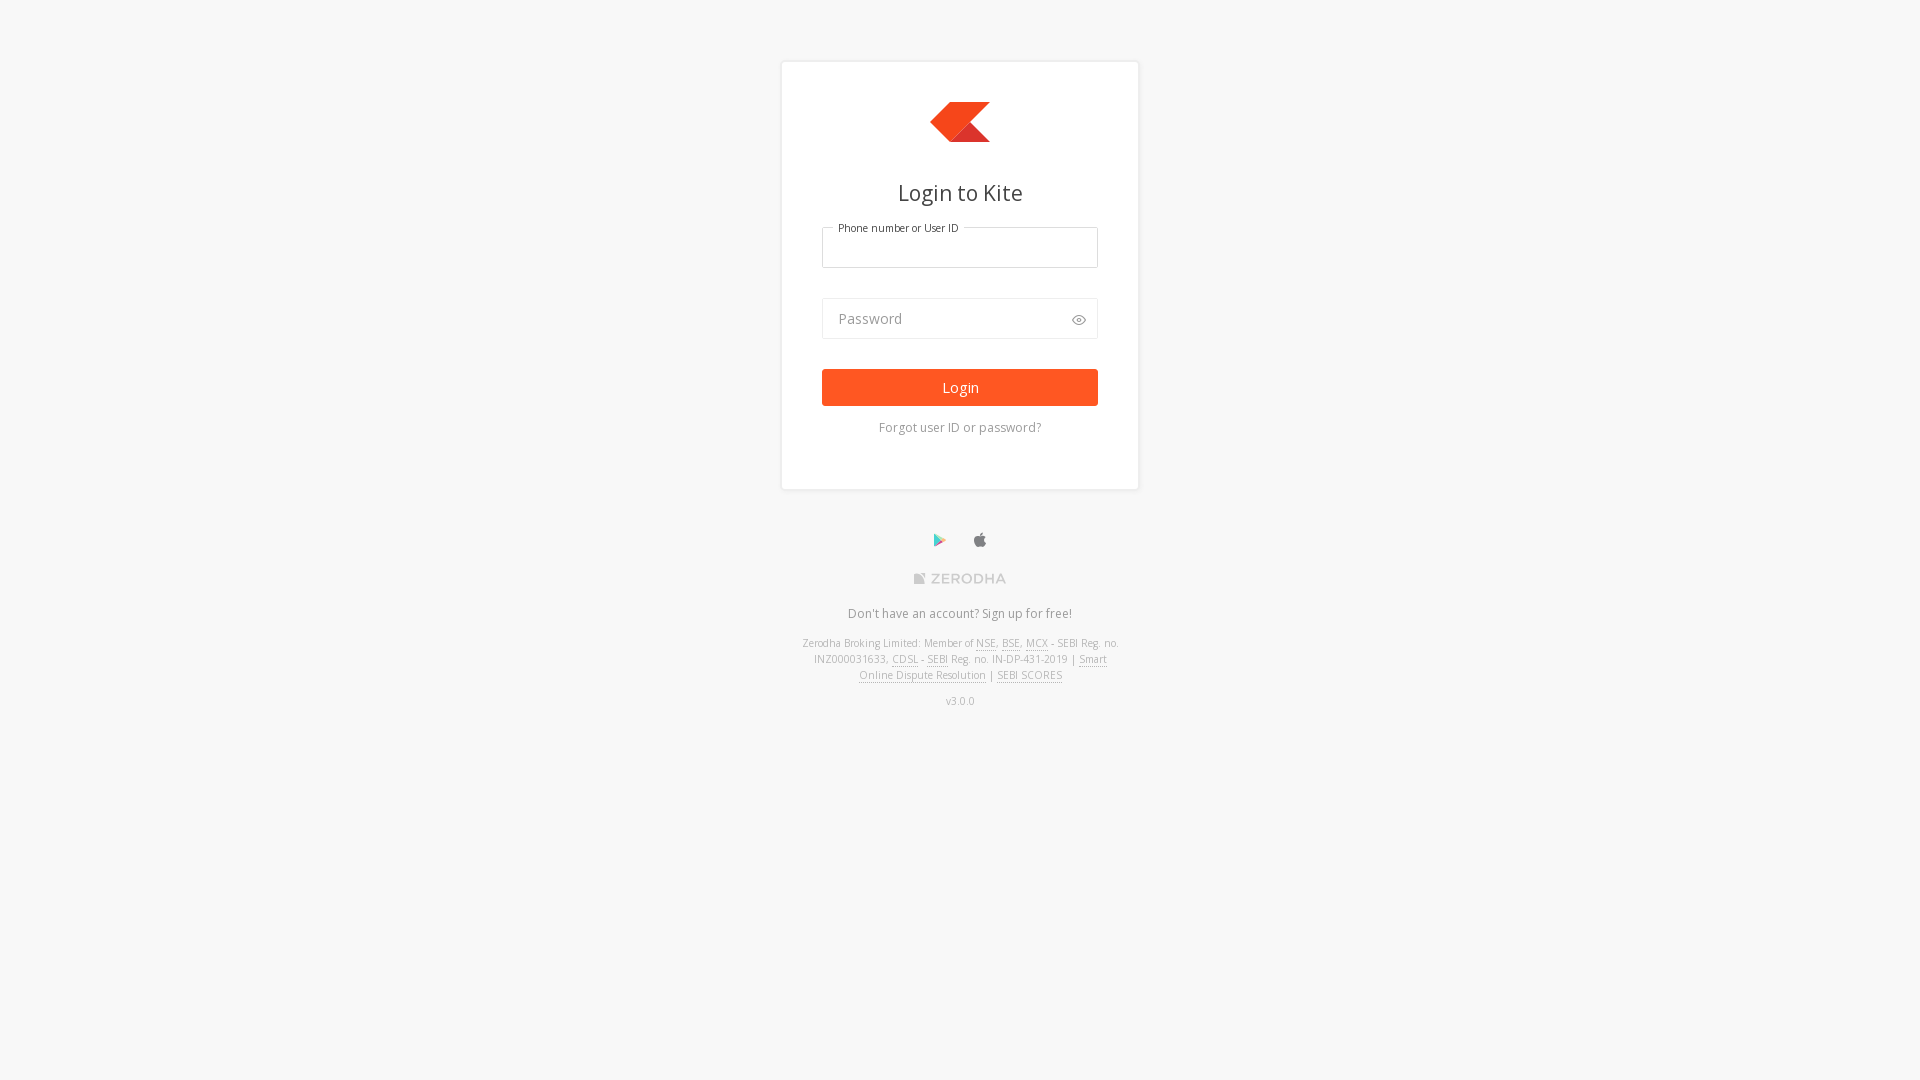

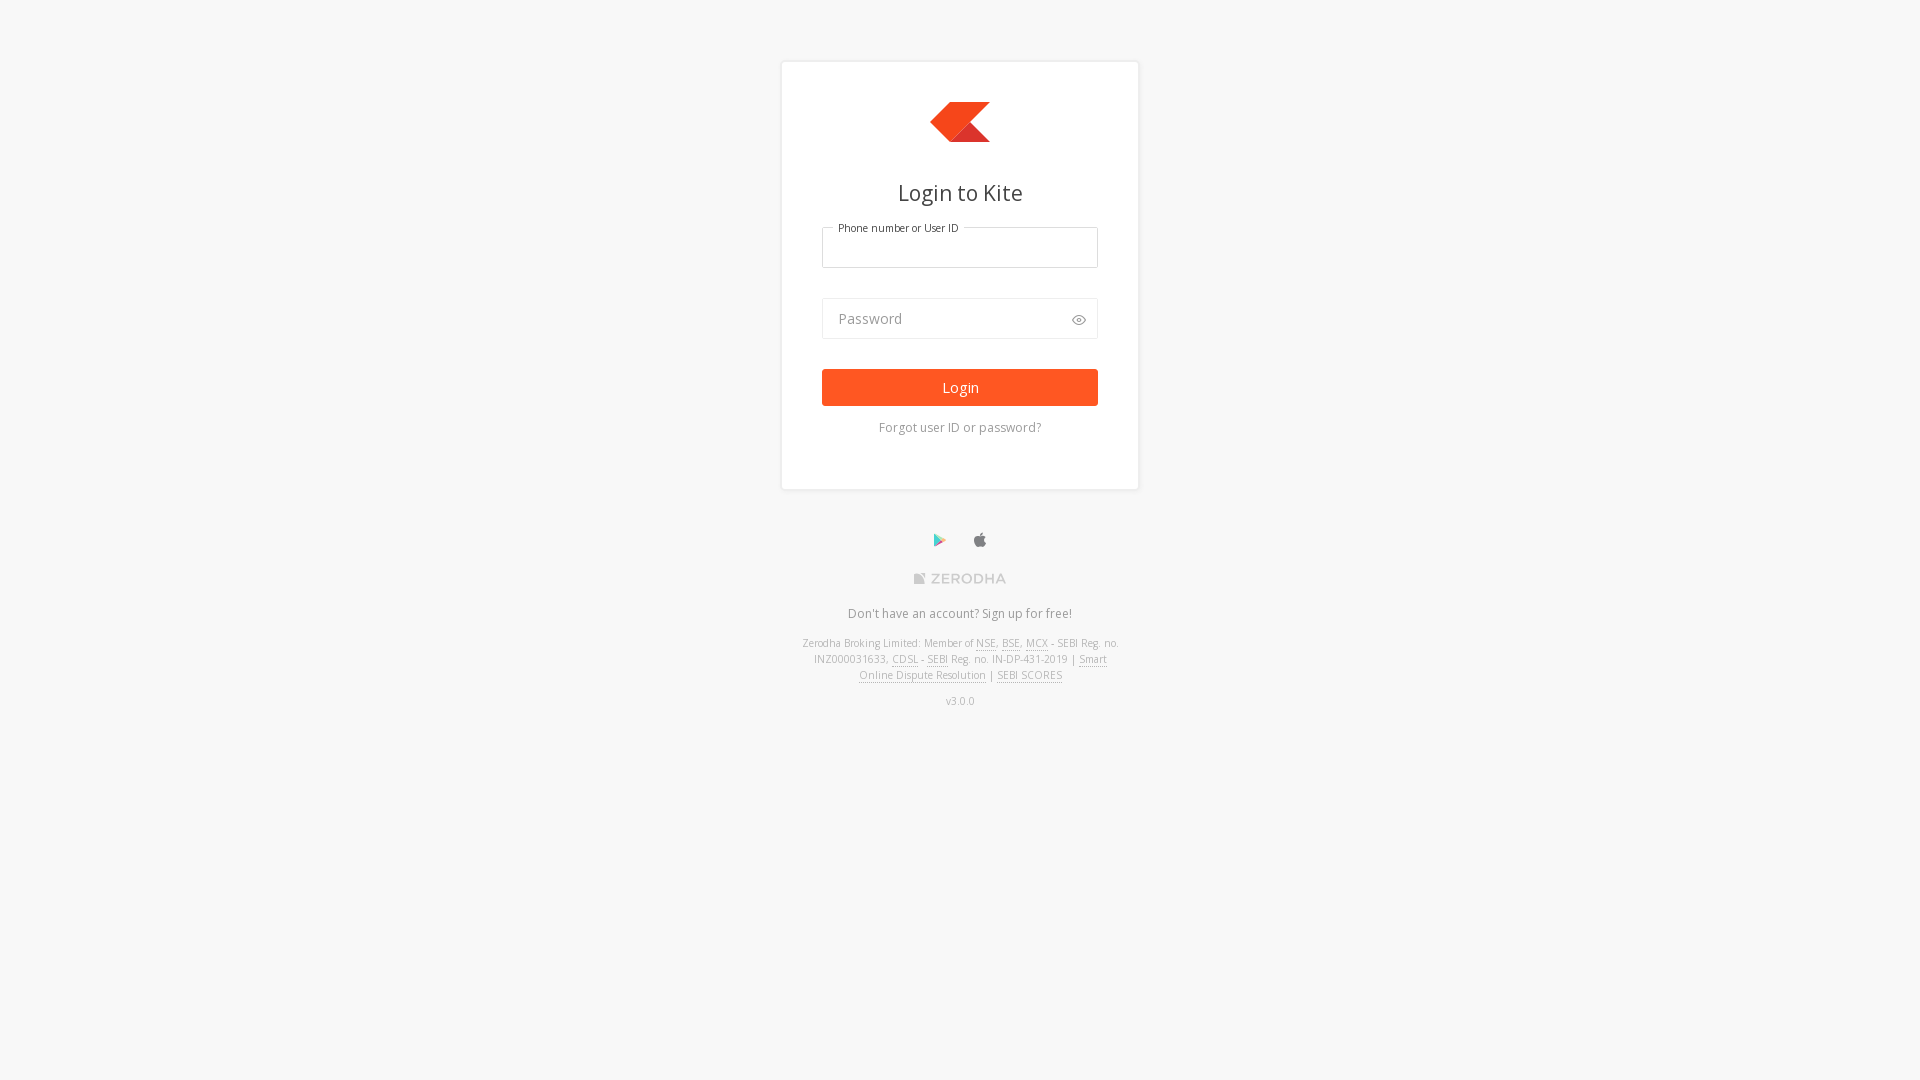